Tests date picker functionality by clicking on the date input field to open the calendar picker

Starting URL: https://demoqa.com/date-picker

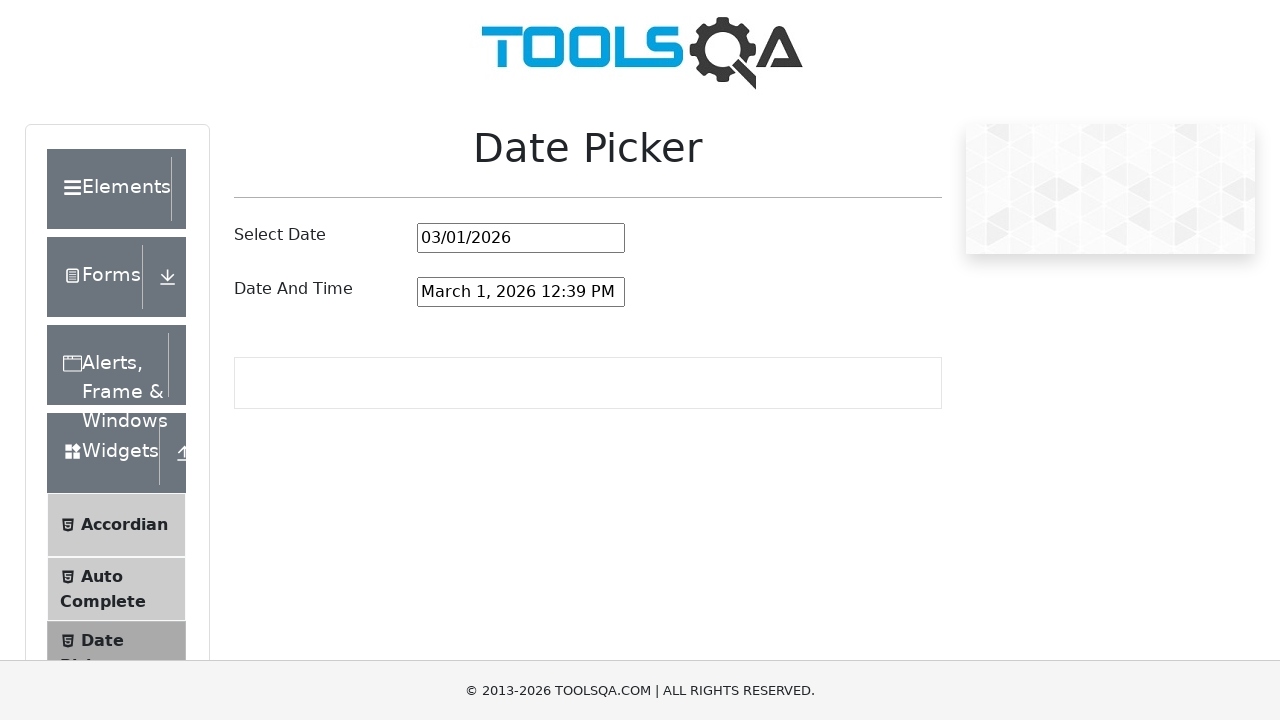

Clicked on the date picker input field to open the calendar at (521, 238) on input#datePickerMonthYearInput
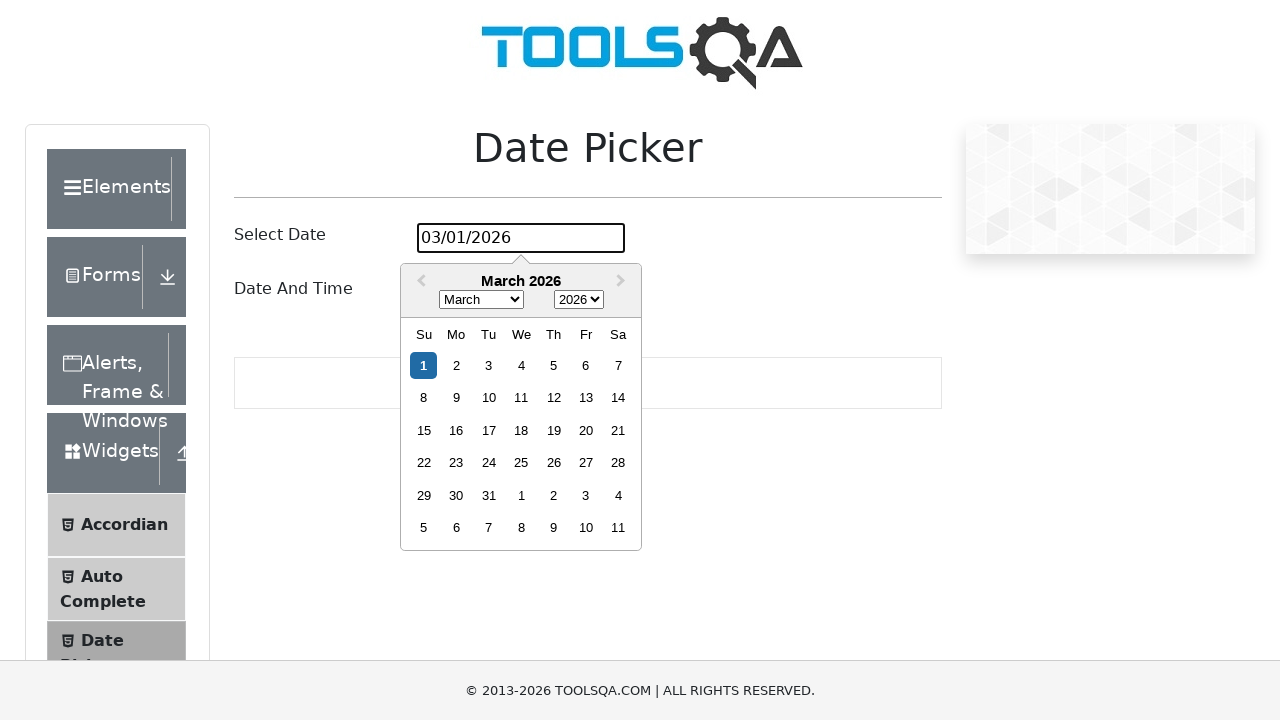

Date picker calendar appeared and loaded
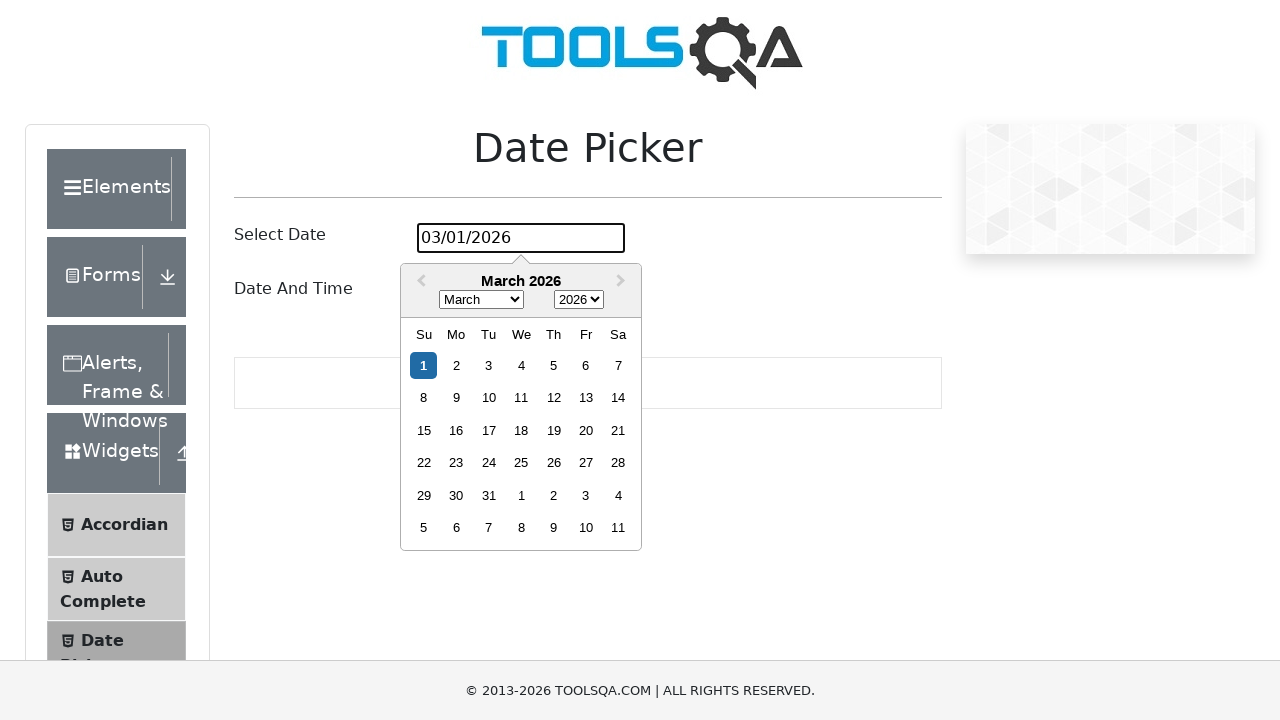

Selected the 15th day from the calendar picker at (424, 430) on .react-datepicker__day--015:not(.react-datepicker__day--outside-month)
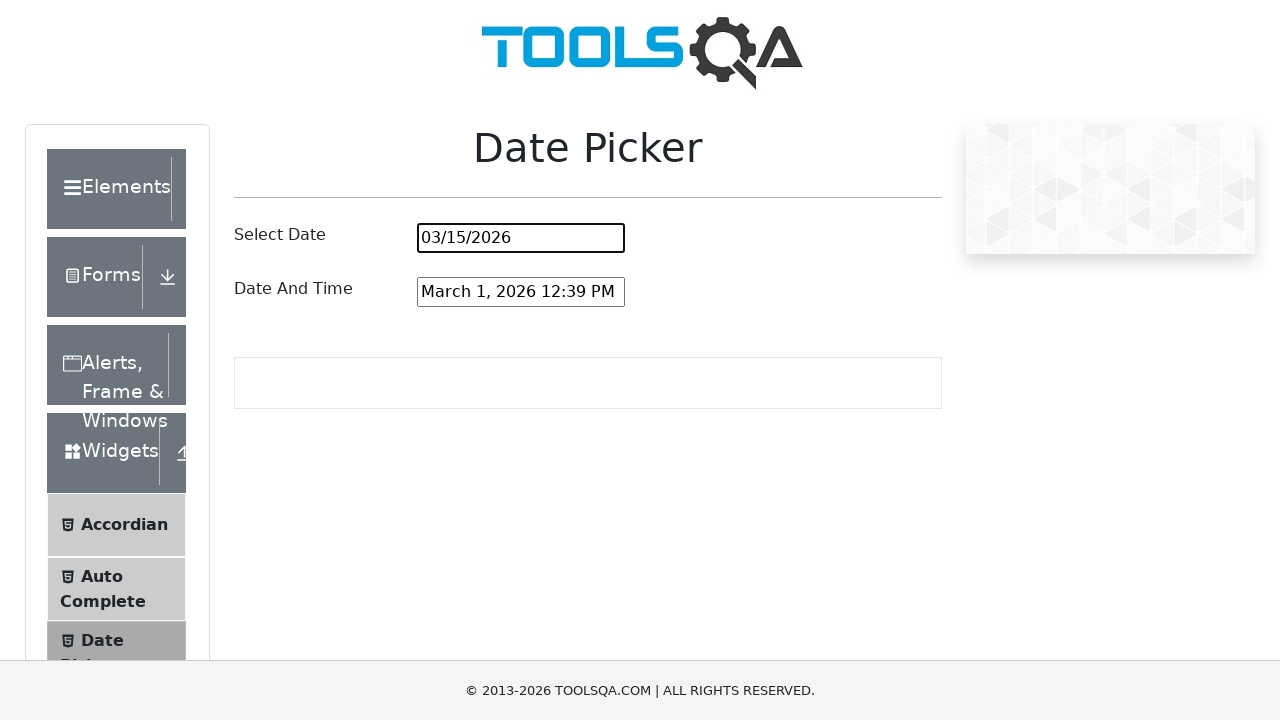

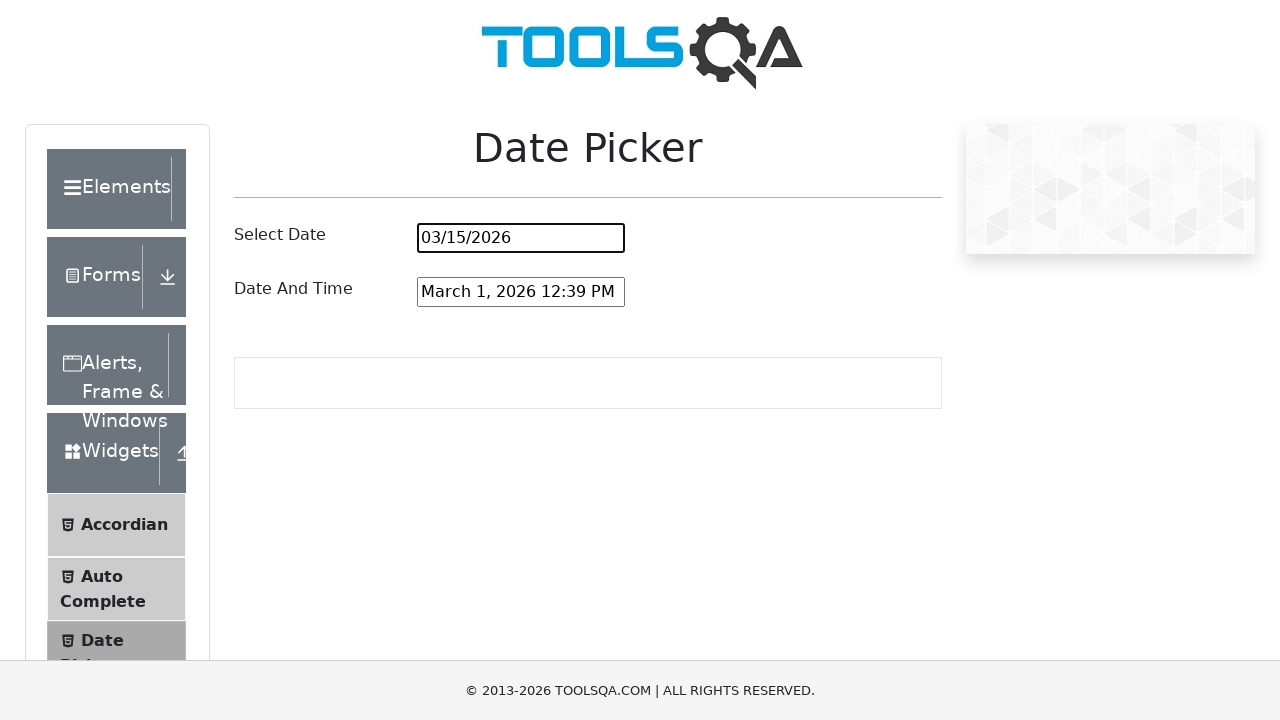